Tests selecting an option from a dropdown menu by its value attribute on a demo QA page. Selects the option with value "7" from the old-style select menu.

Starting URL: https://demoqa.com/select-menu/

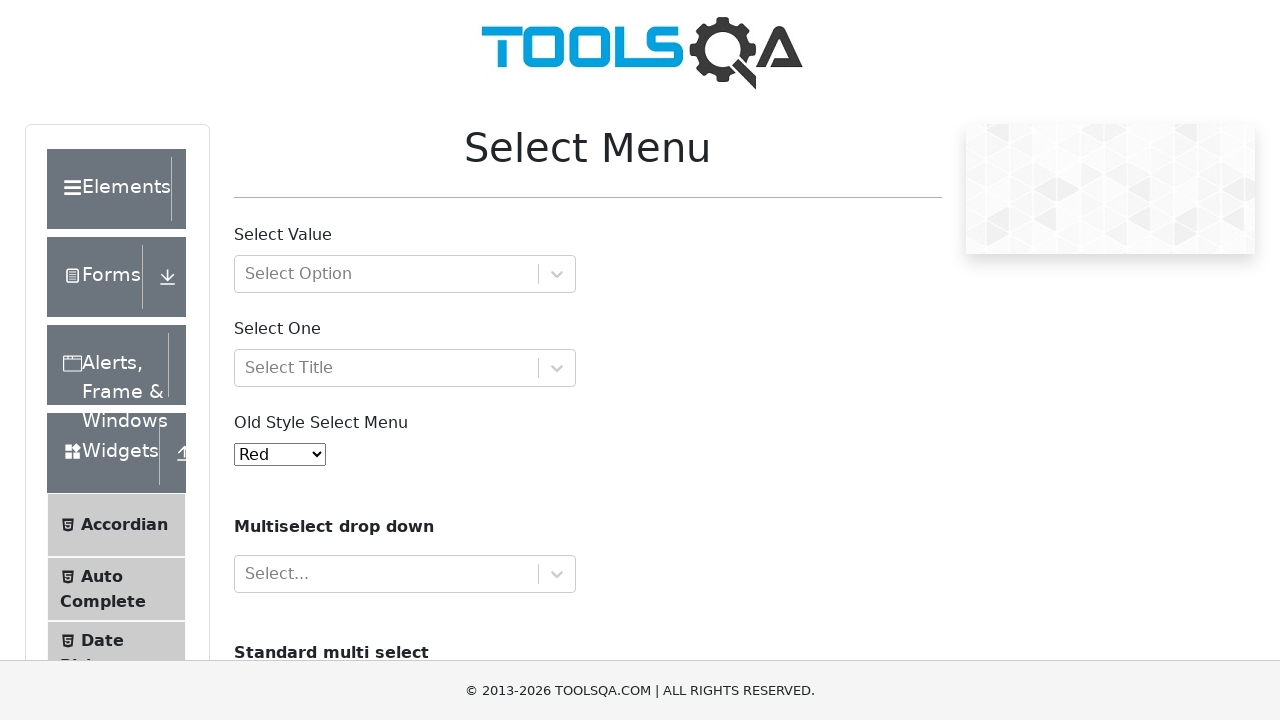

Waited for old-style select menu to be visible
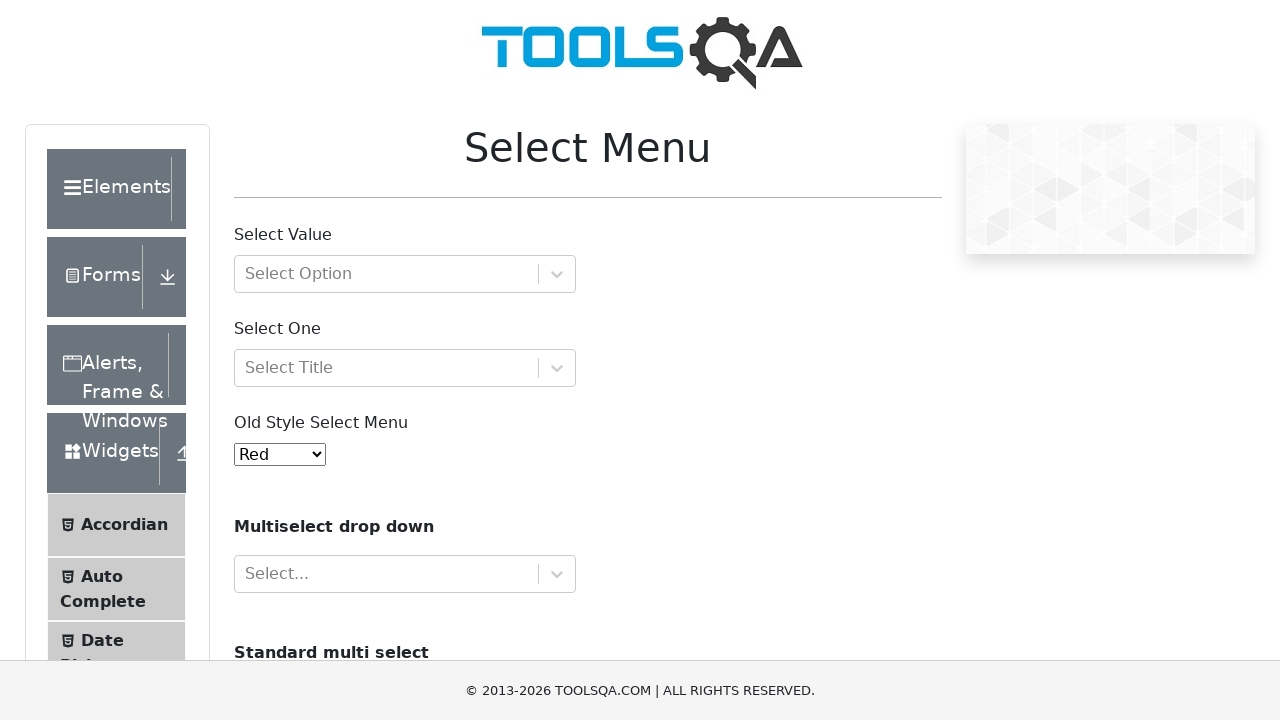

Selected option with value '7' (White) from the dropdown menu on #oldSelectMenu
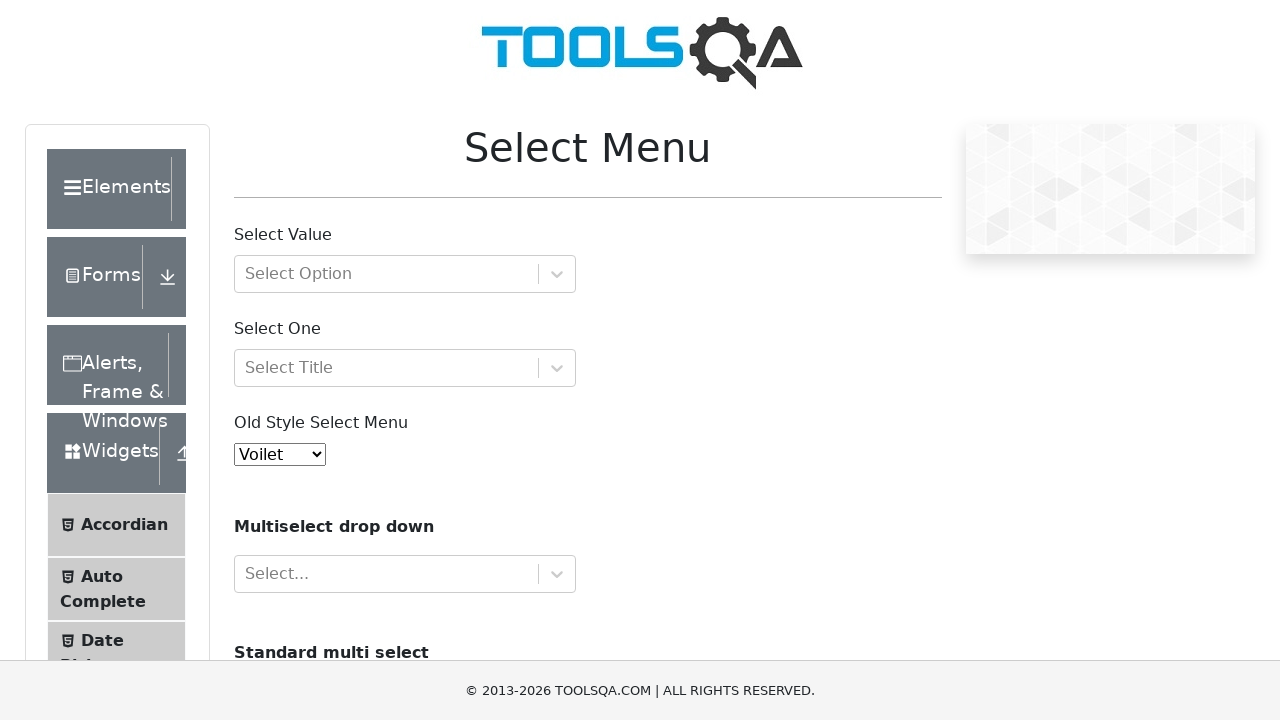

Selected option with value '7' (White) from the dropdown menu again on #oldSelectMenu
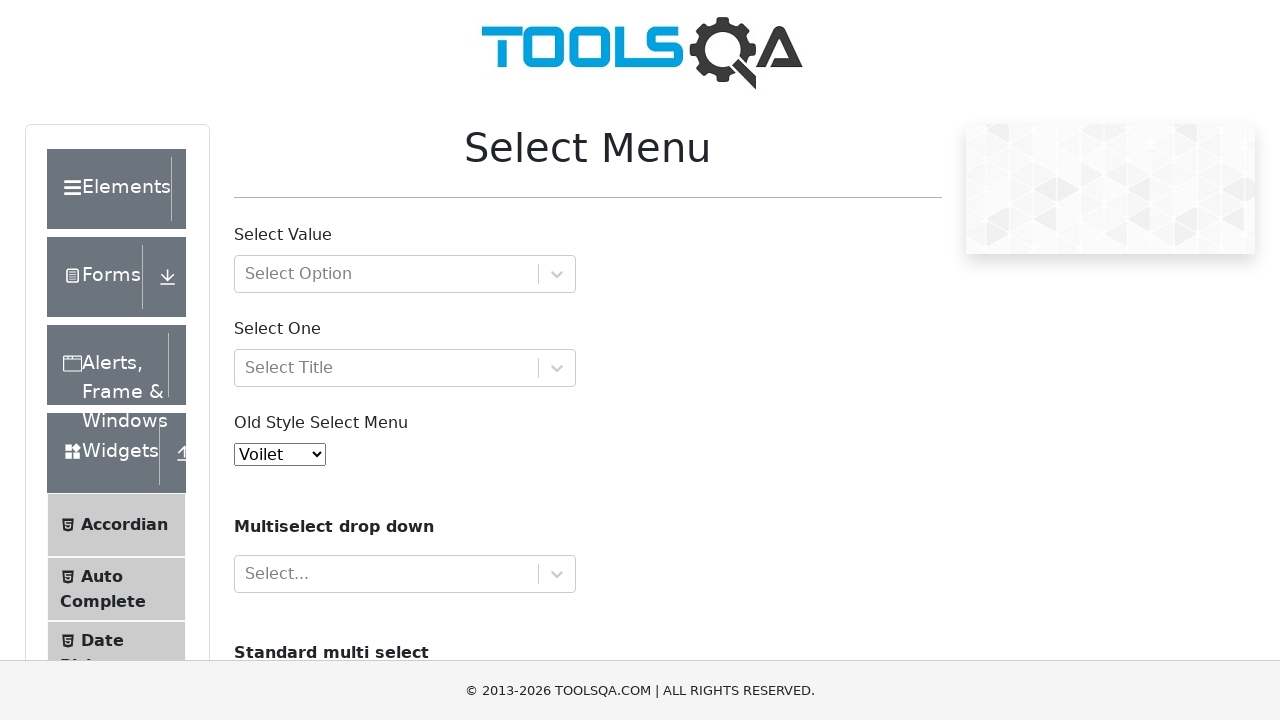

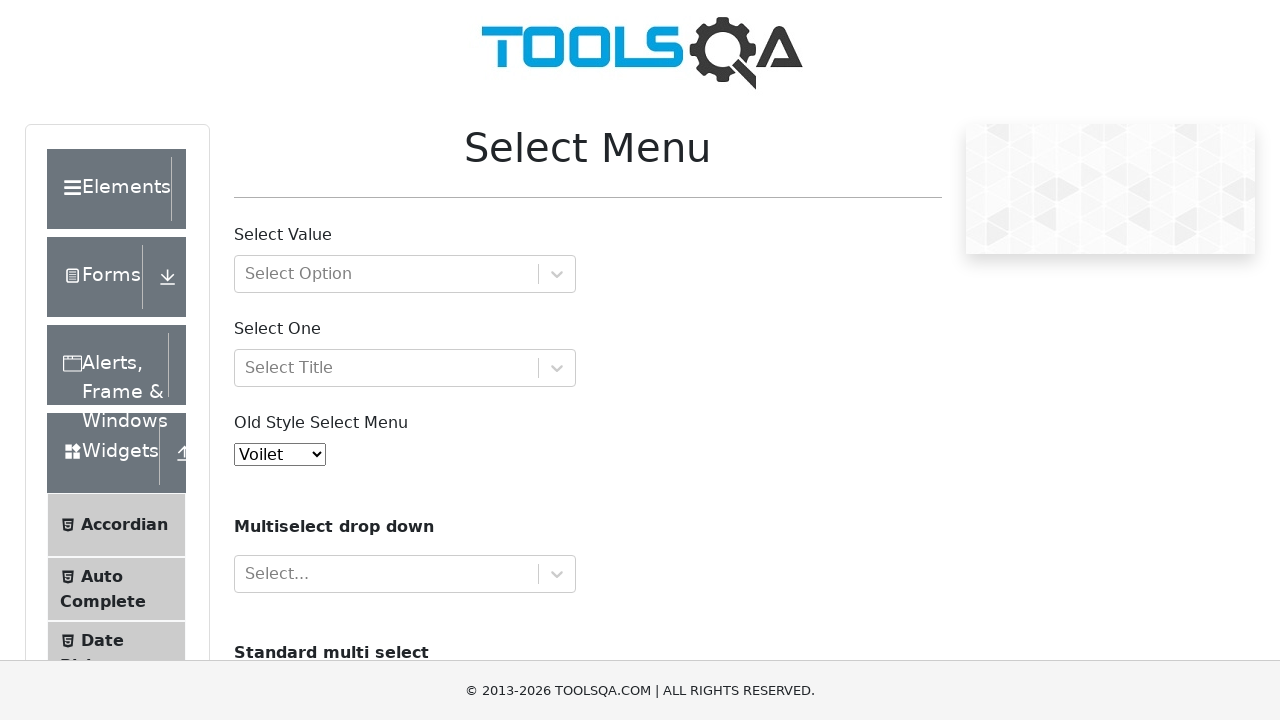